Navigates to the training-support.net homepage and clicks on the "About Us" link to navigate to the about page.

Starting URL: https://training-support.net

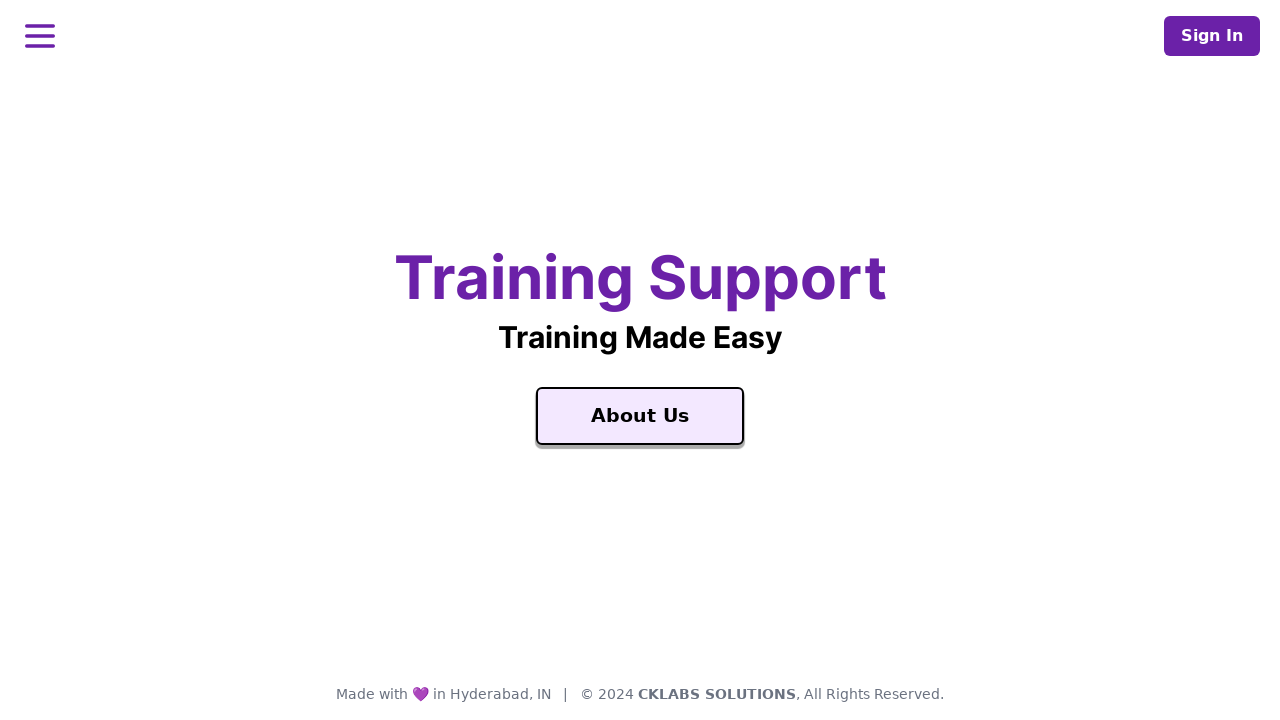

Navigated to training-support.net homepage
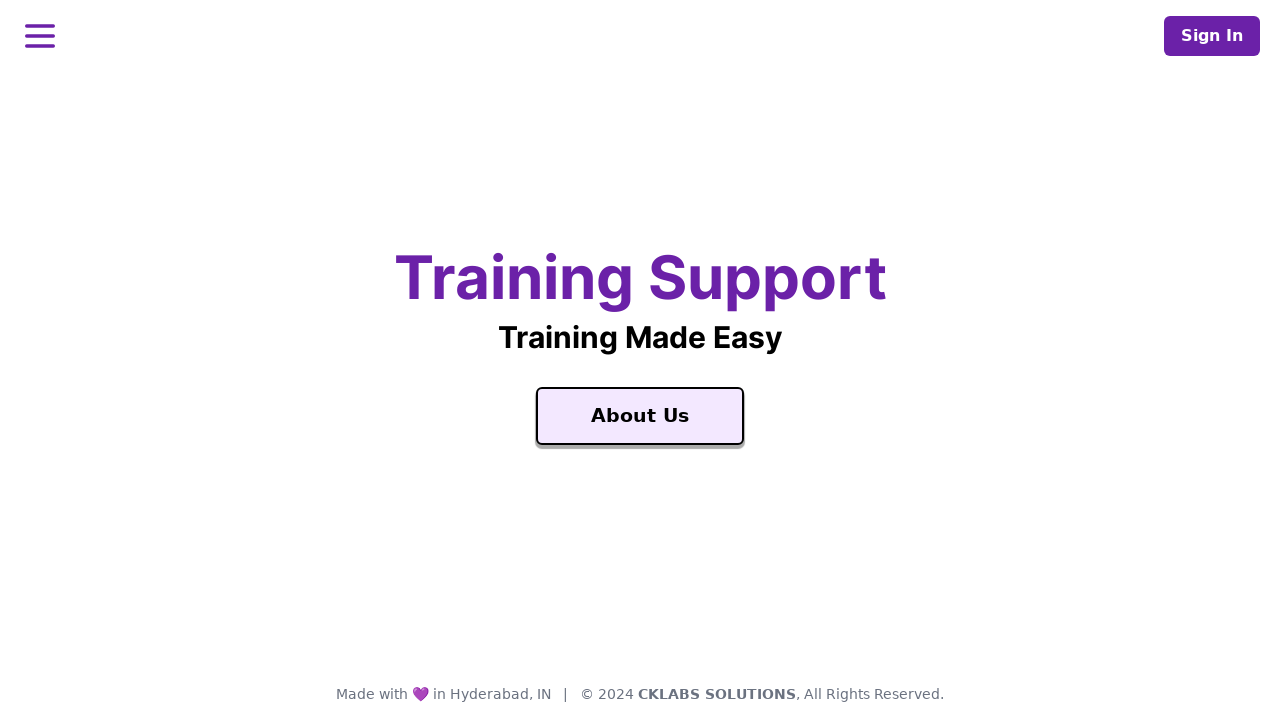

Clicked on the 'About Us' link at (640, 416) on text=About Us
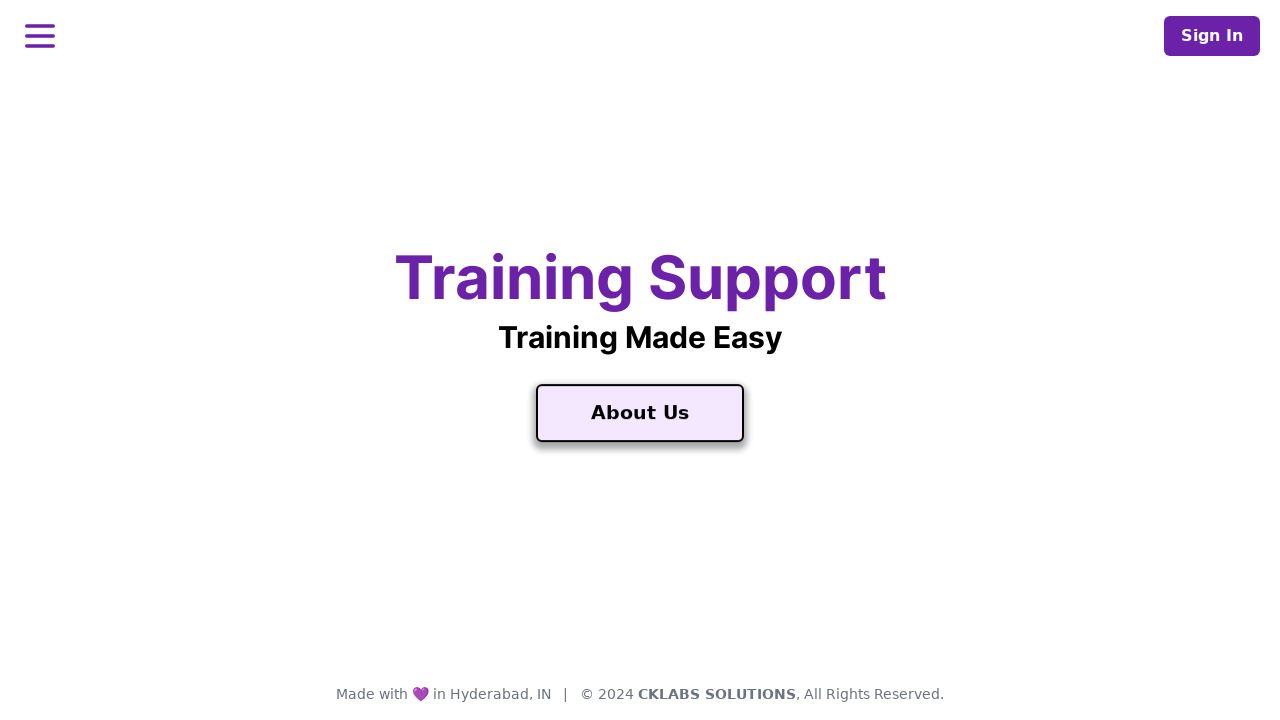

About Us page loaded and DOM content rendered
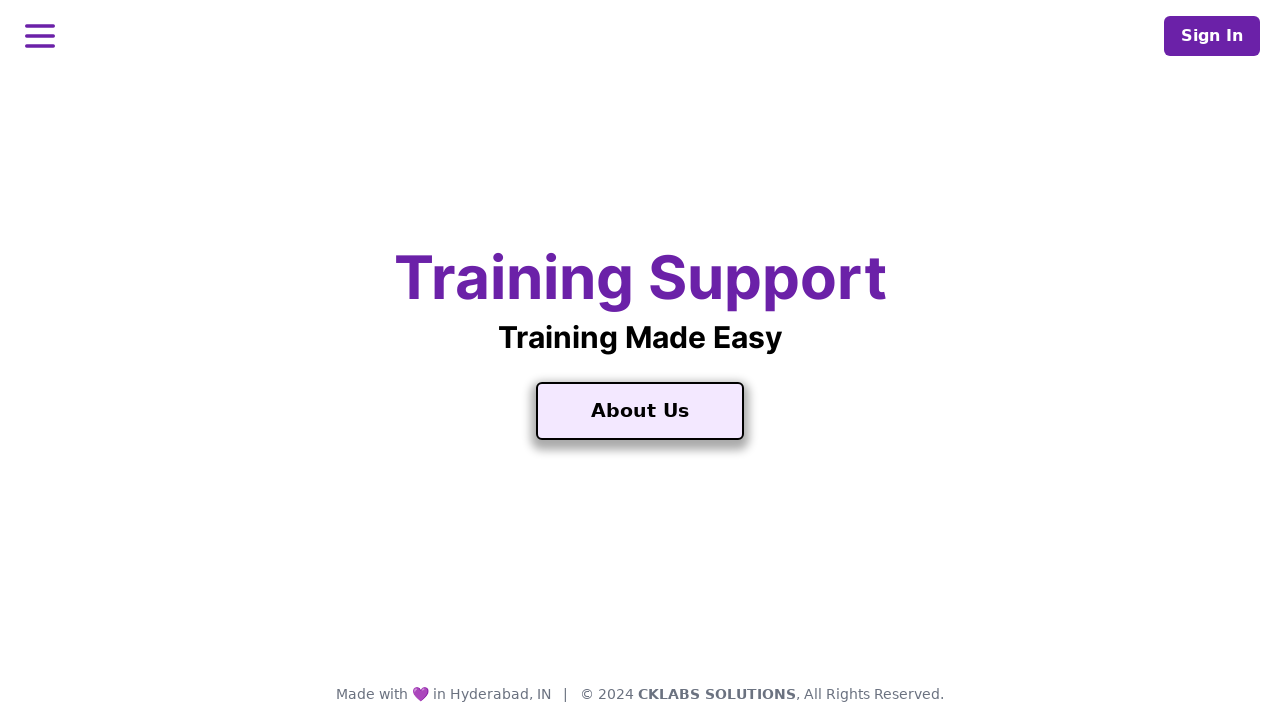

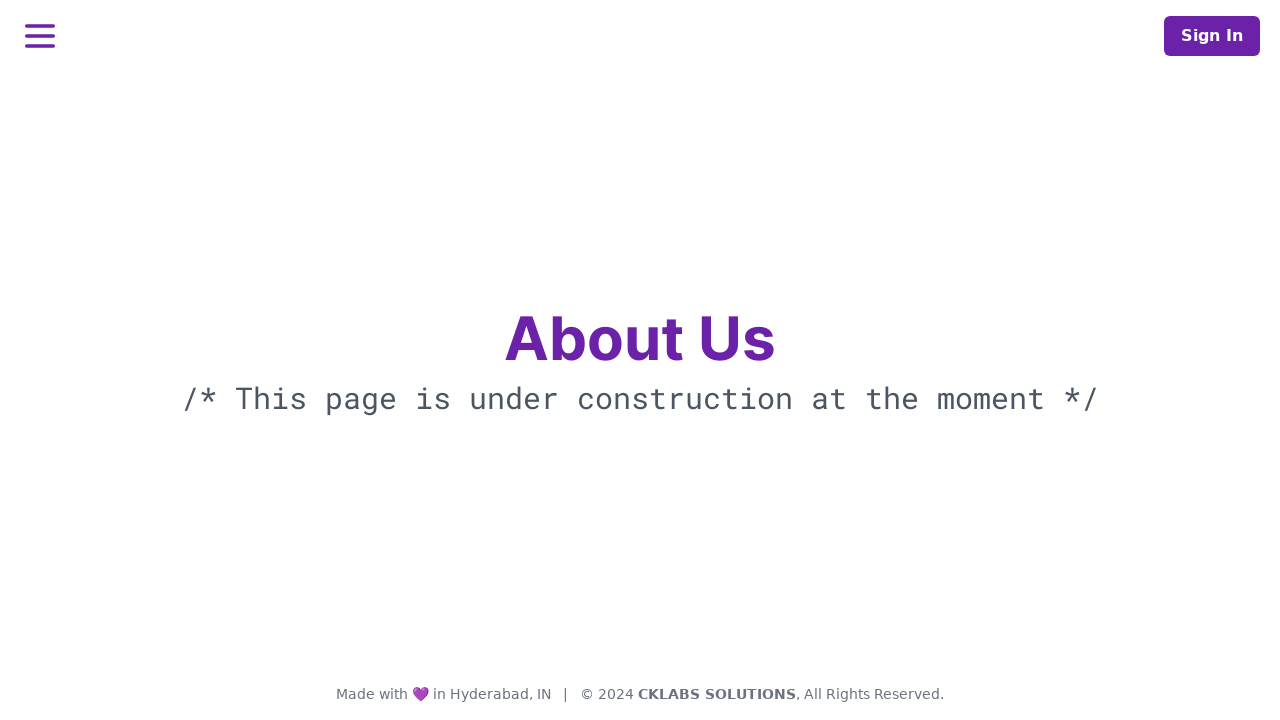